Navigates to the DemoBlaze e-commerce demo site and verifies that product listings are displayed on the home page by locating all product name elements.

Starting URL: https://www.demoblaze.com/

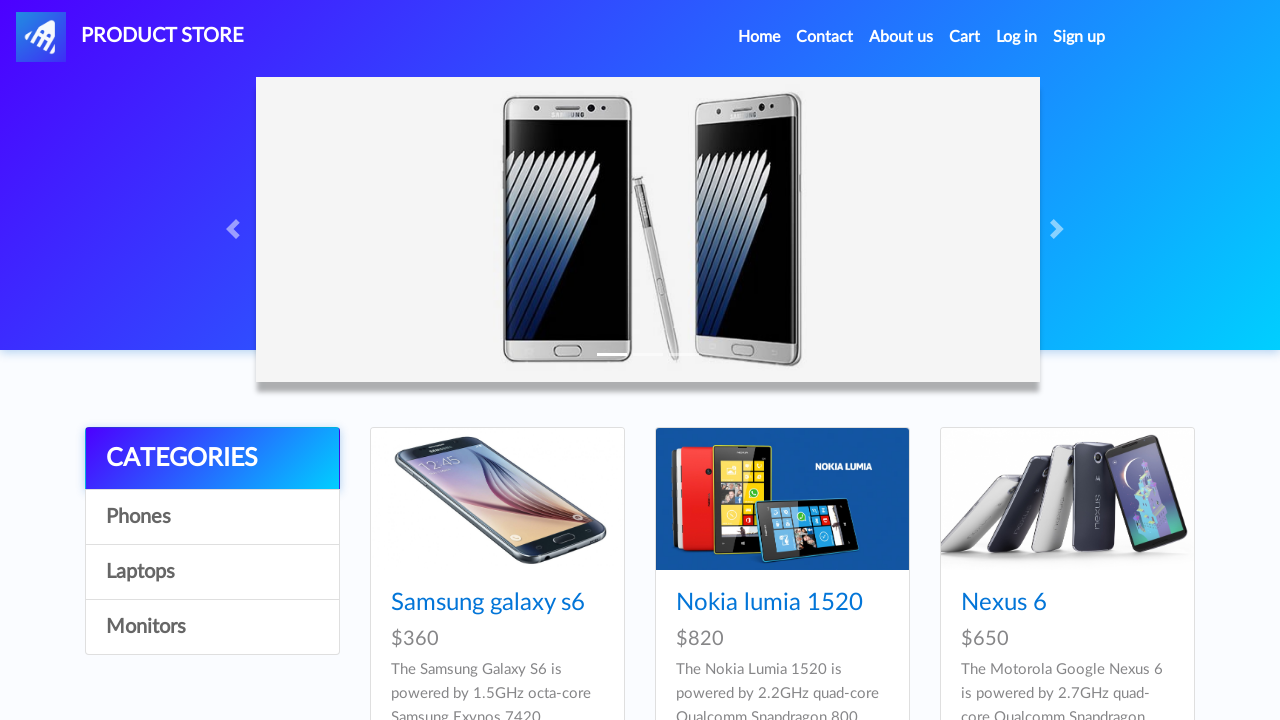

Waited for product listings to load on DemoBlaze home page
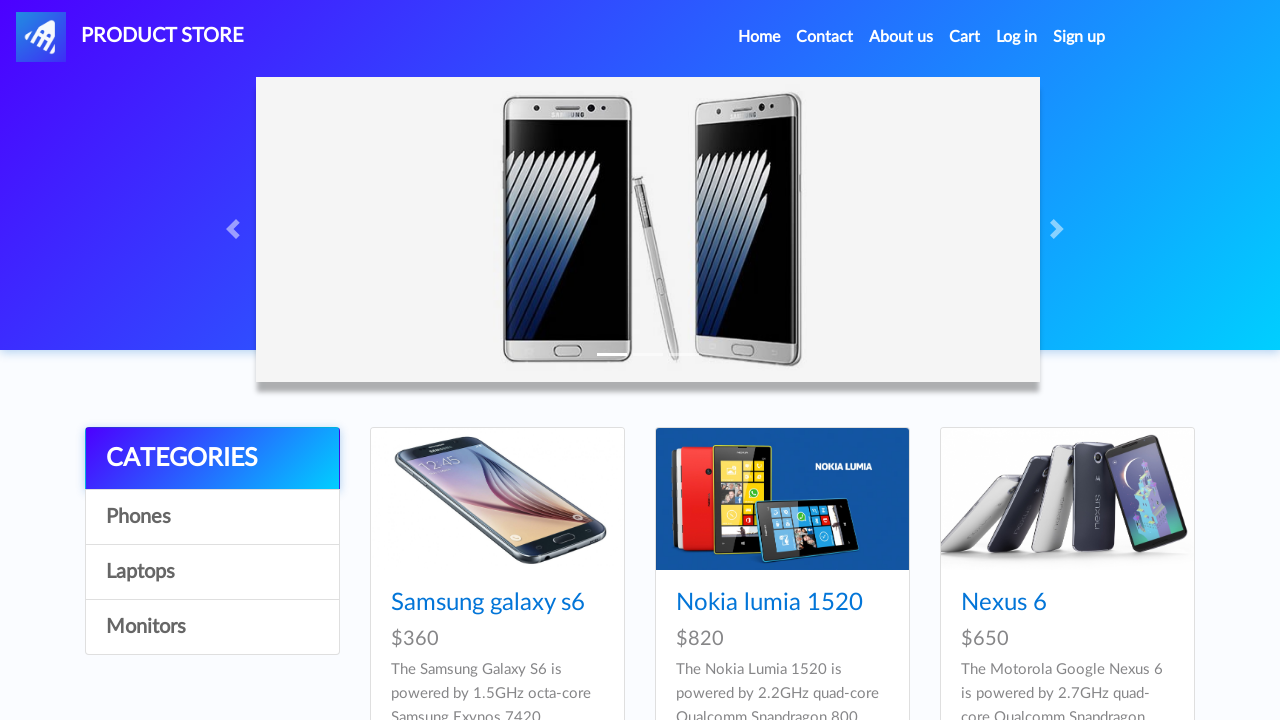

Located all product name elements on the page
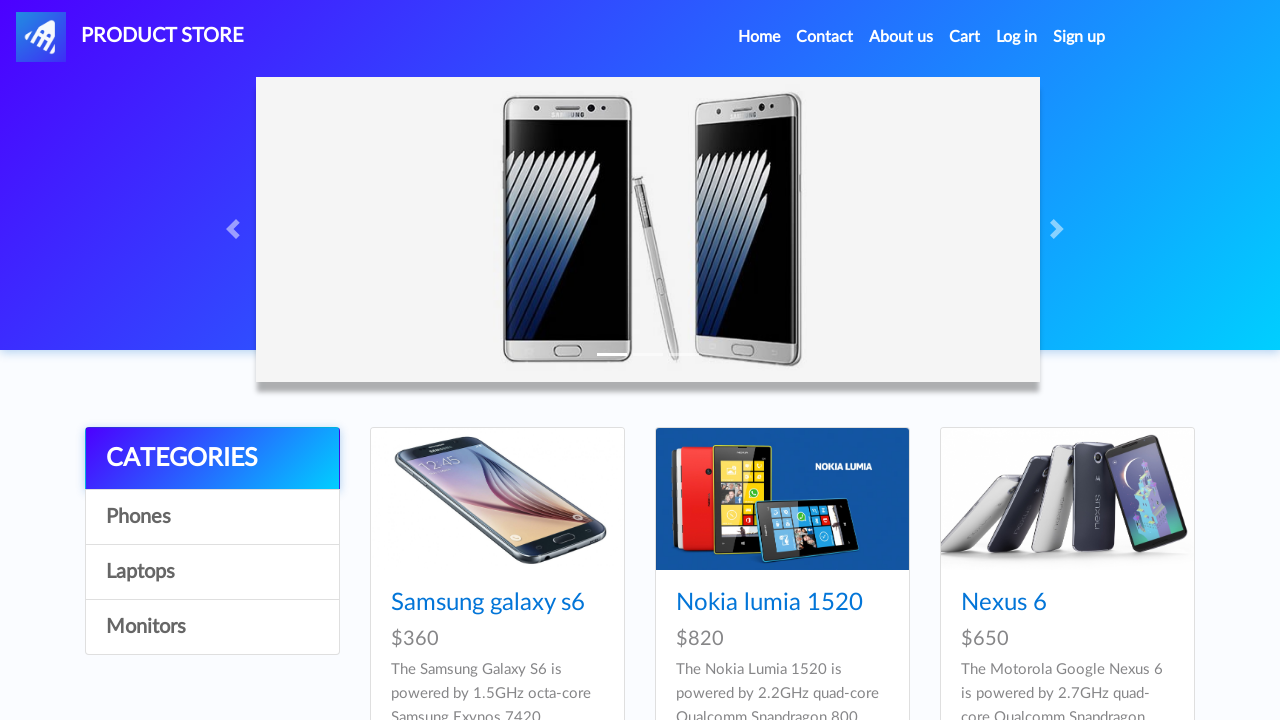

Verified first product element is visible
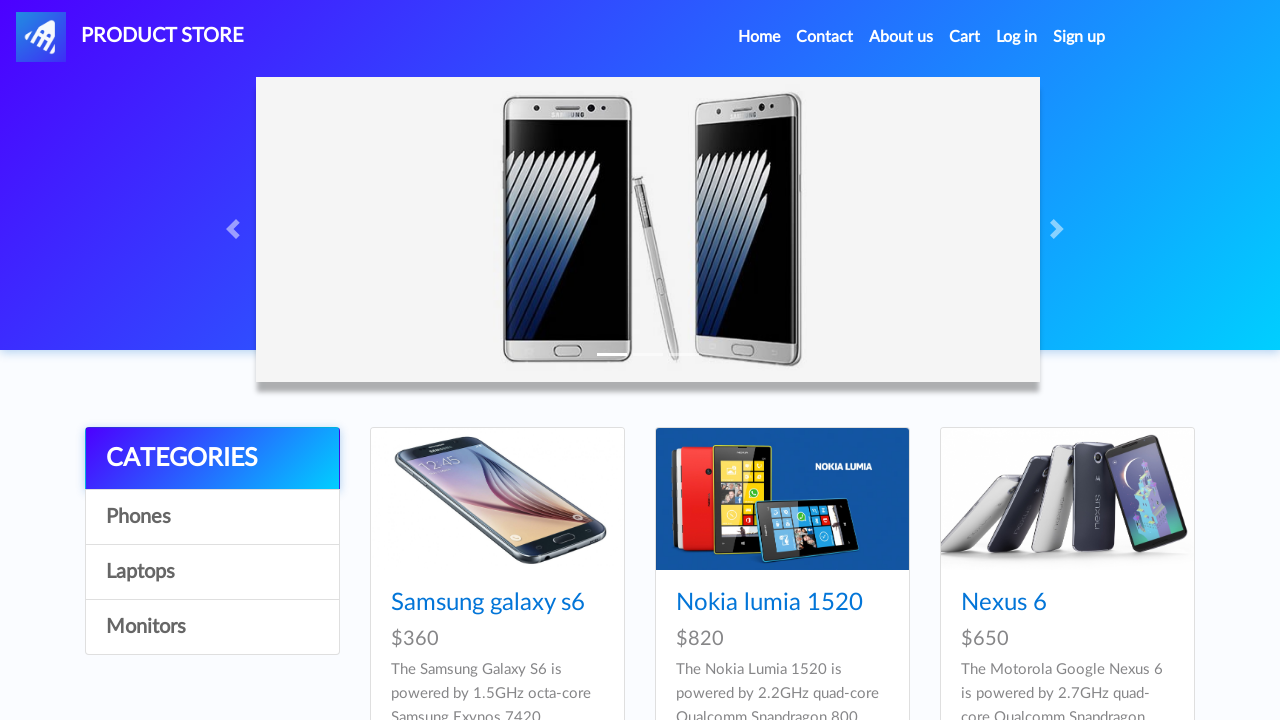

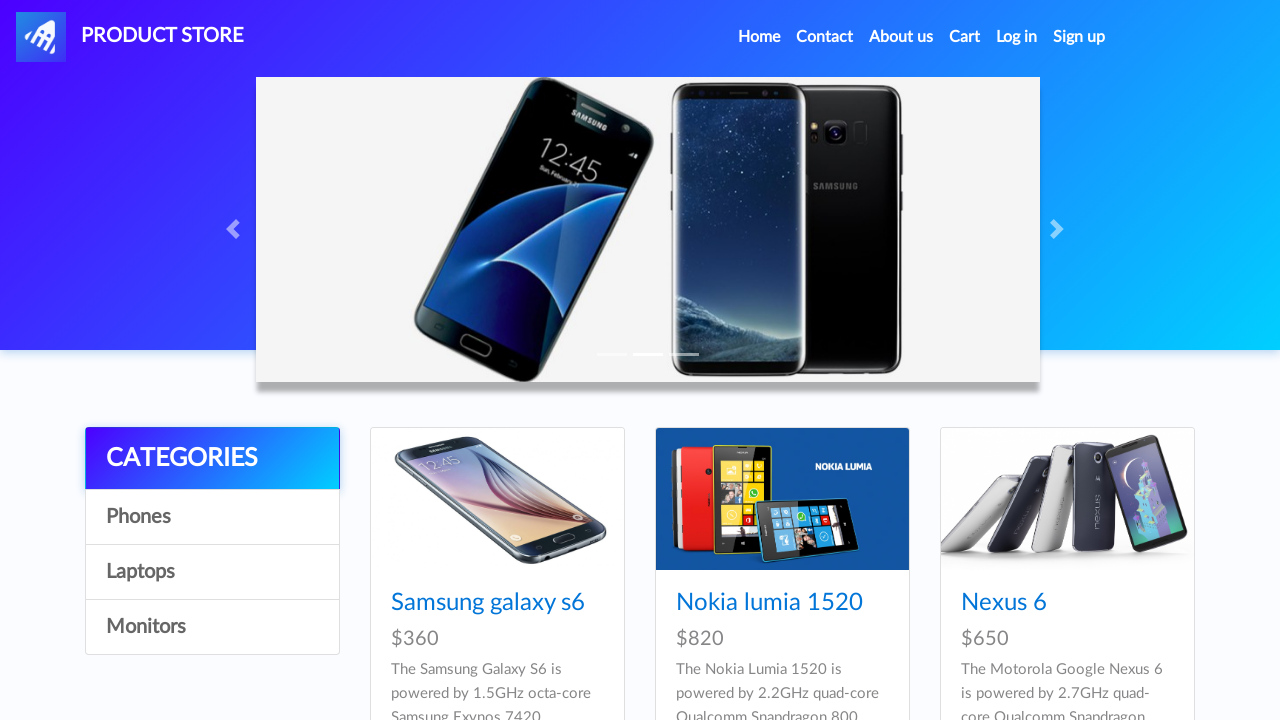